Navigates to the GeeksforGeeks website and takes a screenshot of the page

Starting URL: https://www.geeksforgeeks.org/

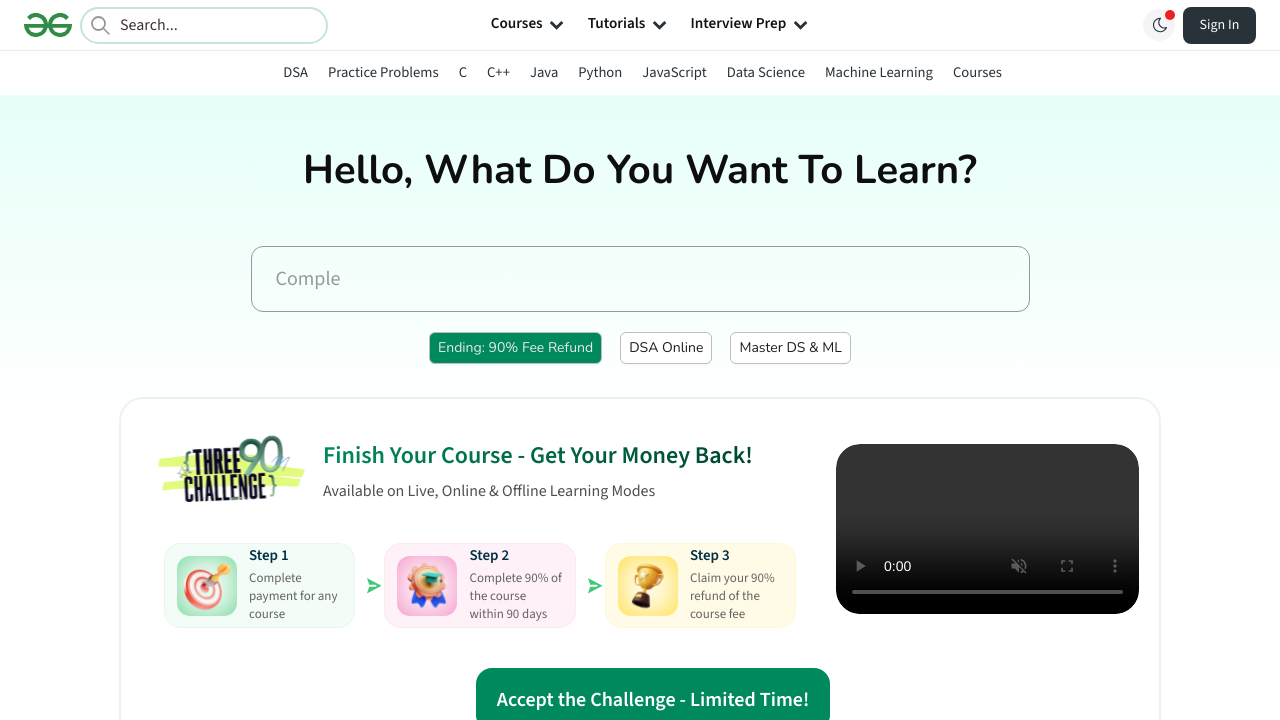

Waited for page to load completely (networkidle state)
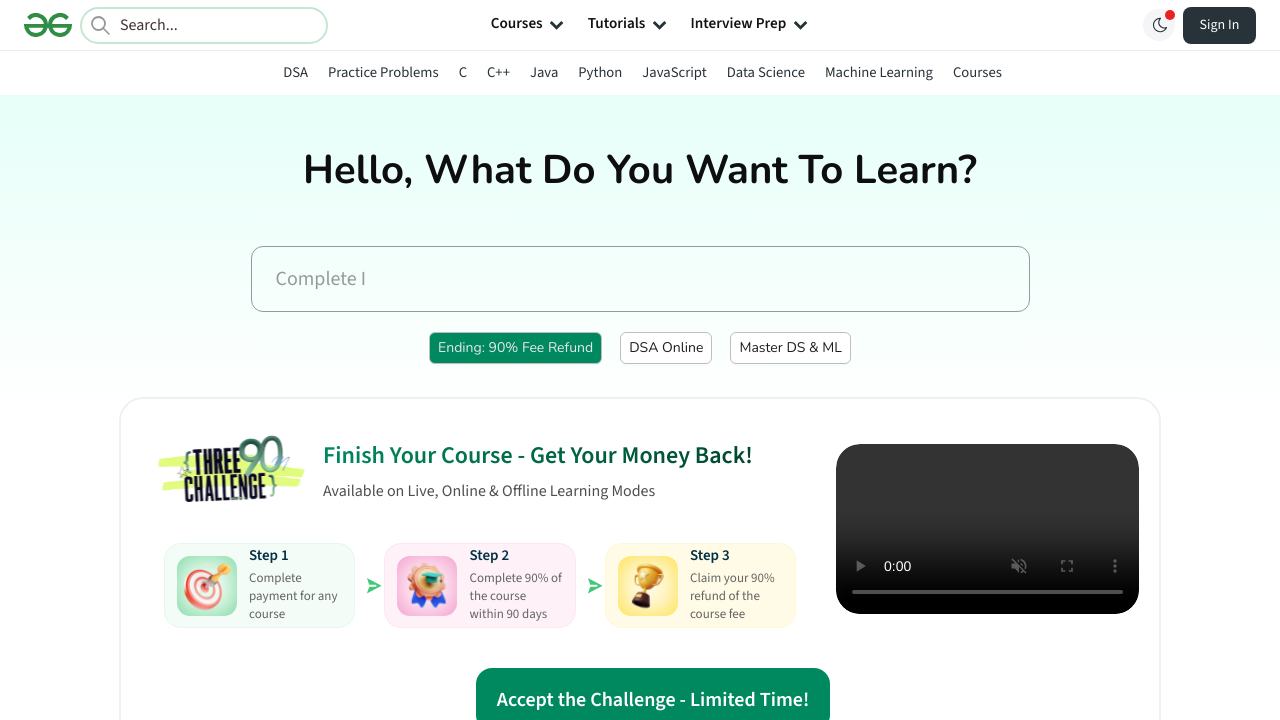

Captured screenshot of GeeksforGeeks homepage
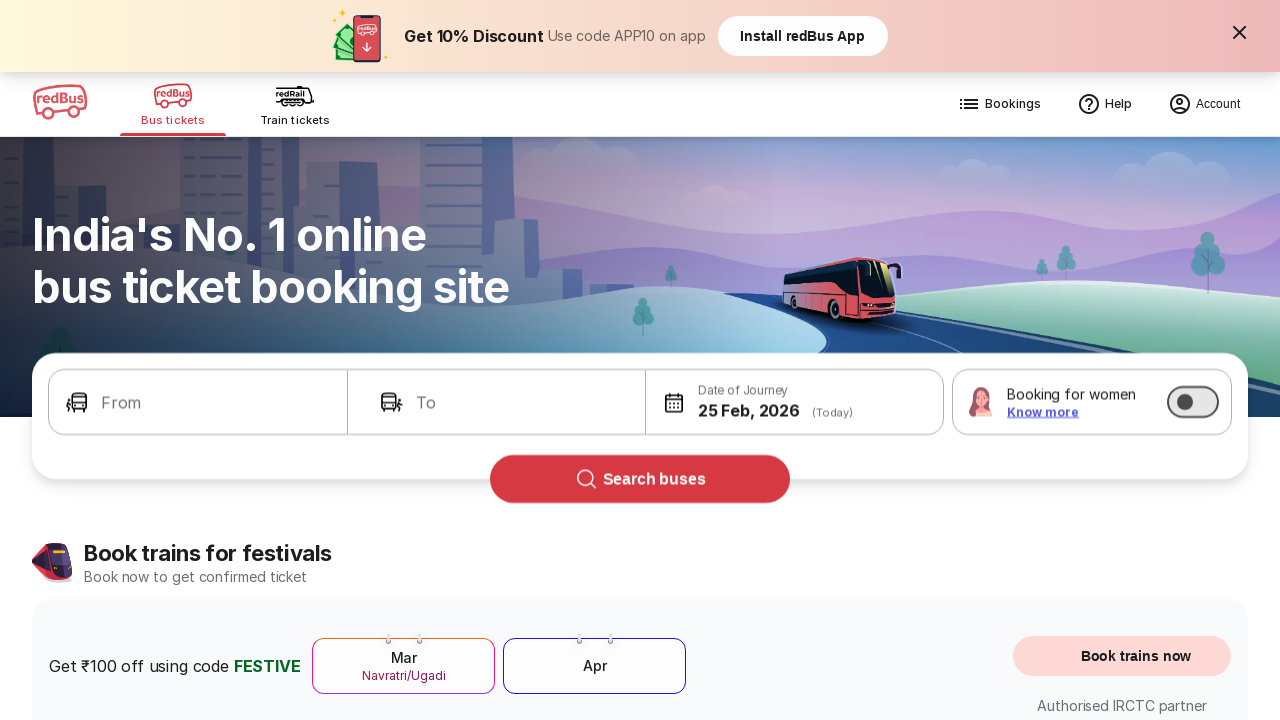

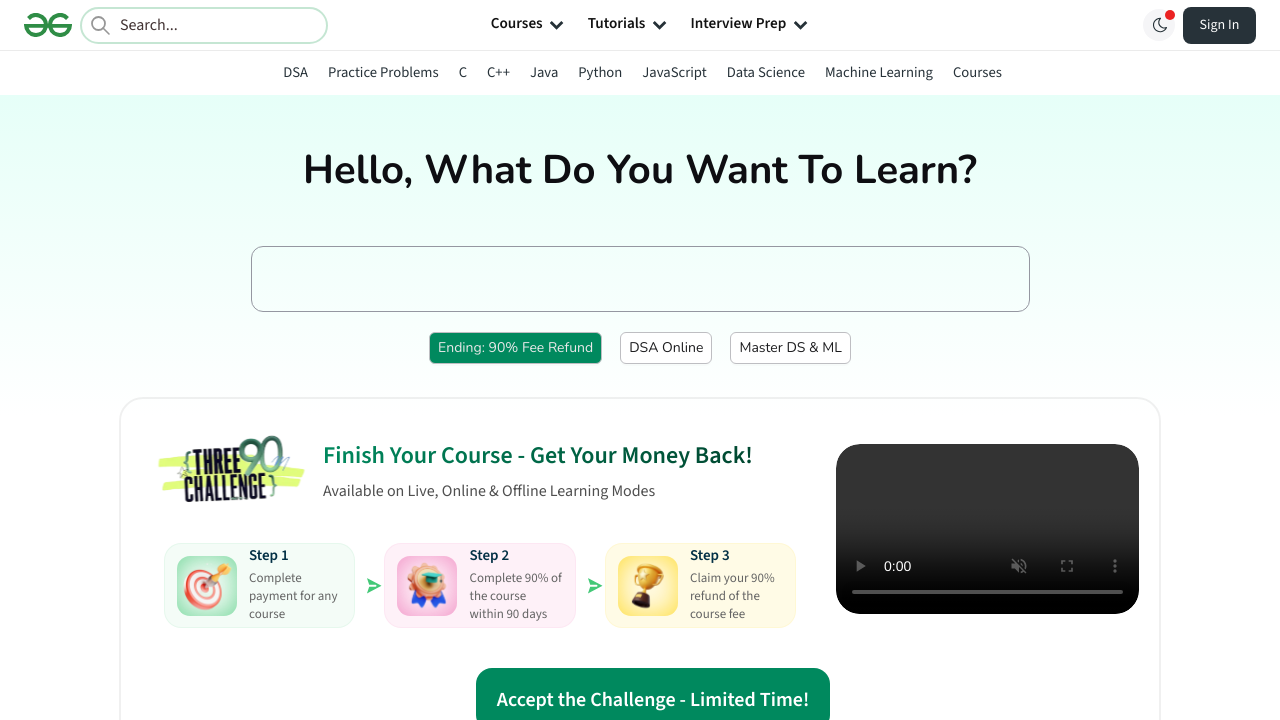